Tests right-click context menu functionality by right-clicking an element, hovering over the Quit option, clicking it, and handling the resulting alert

Starting URL: http://swisnl.github.io/jQuery-contextMenu/demo.html

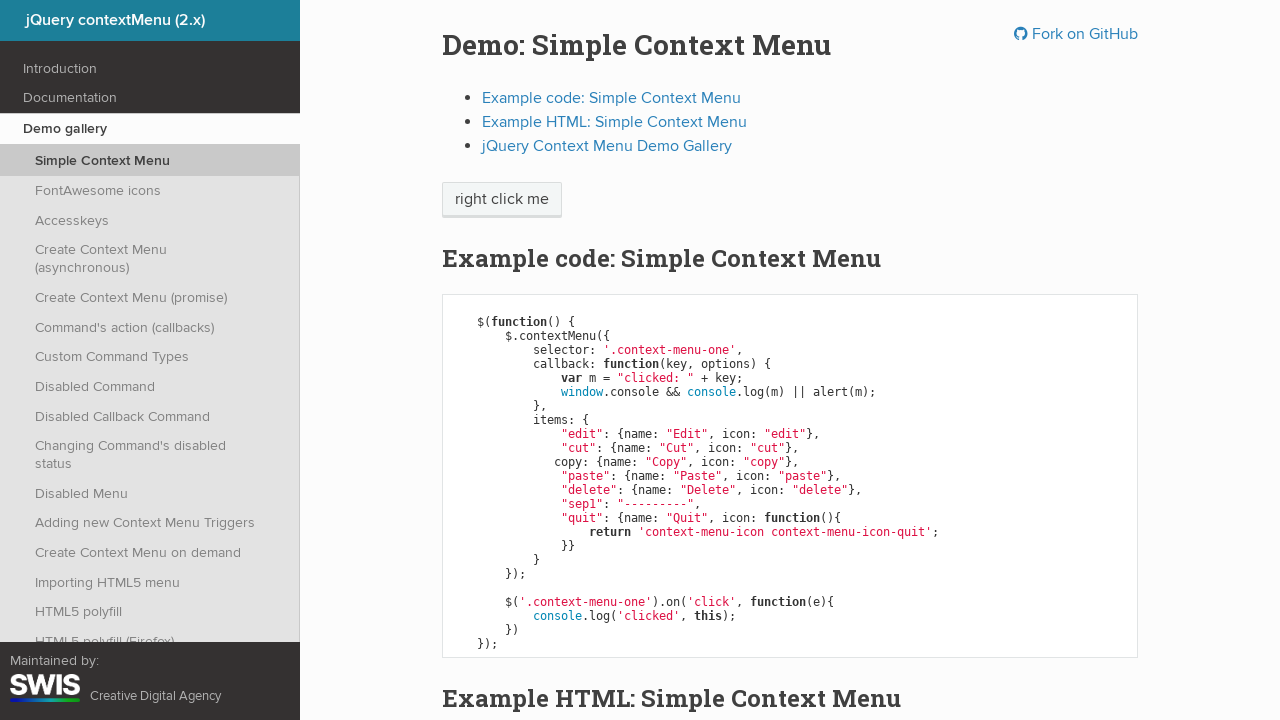

Right-clicked on 'right click me' element to open context menu at (502, 200) on //span[text()='right click me']
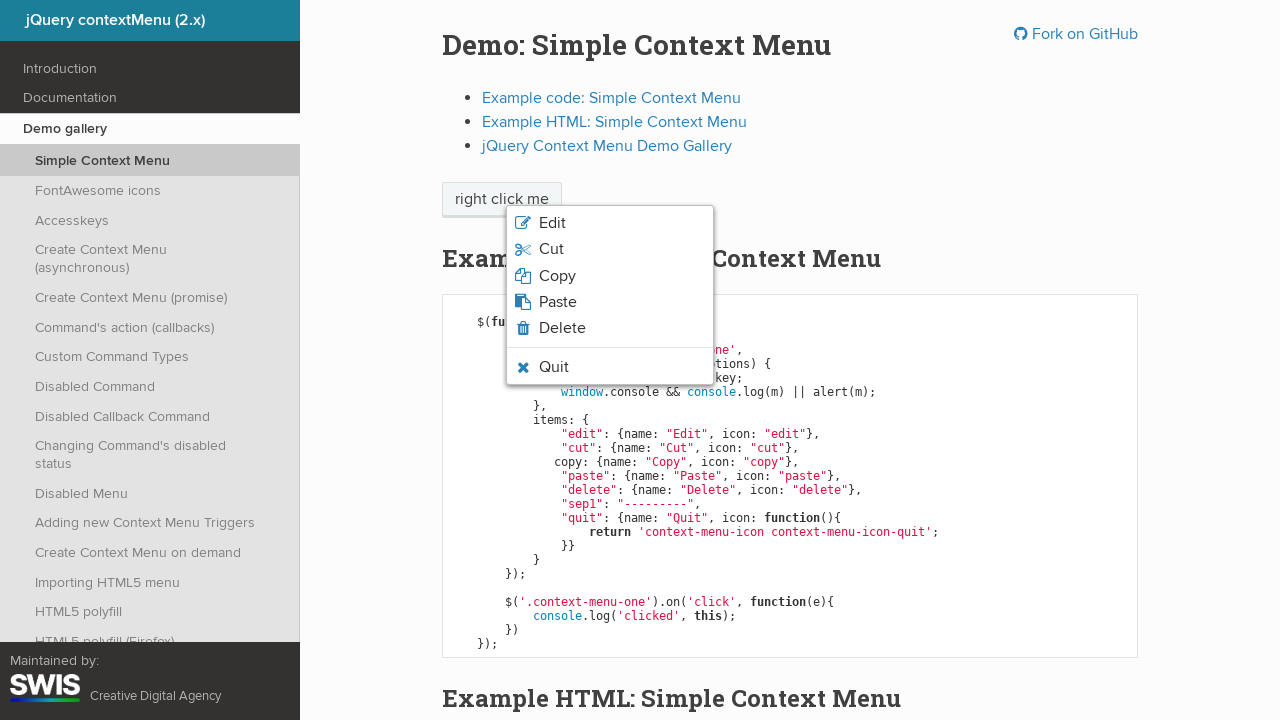

Context menu appeared with Quit option visible
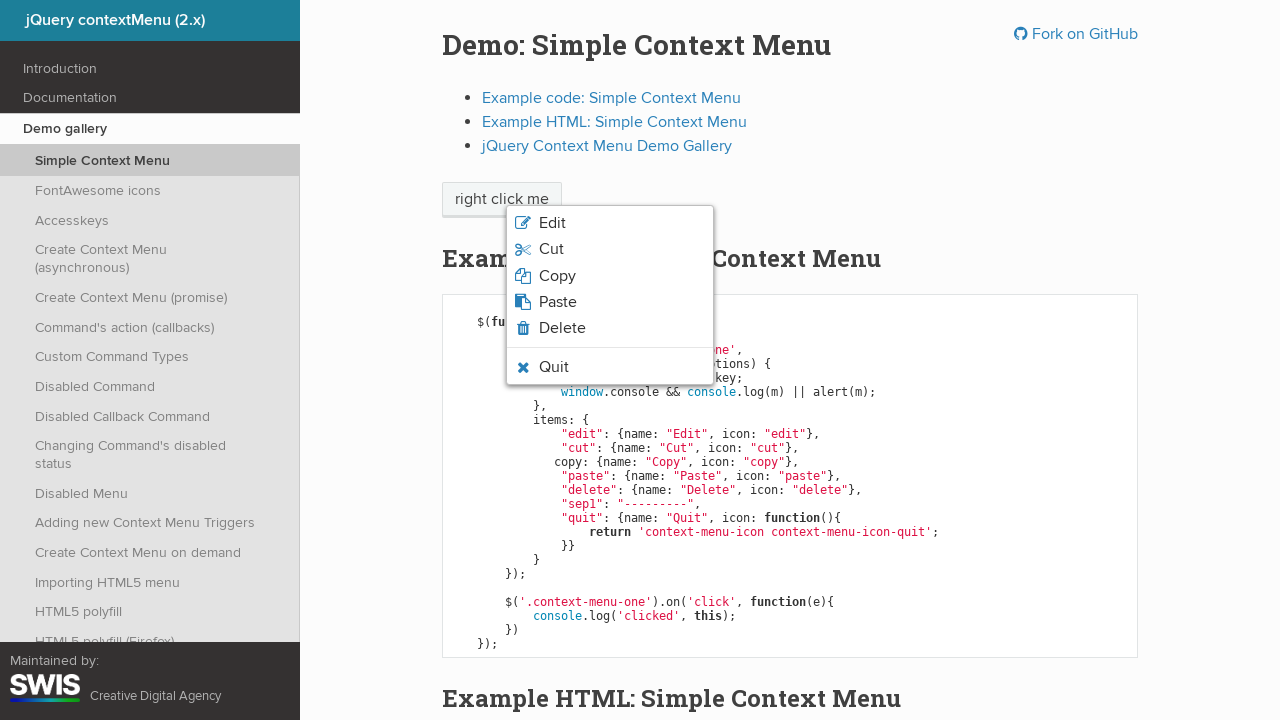

Hovered over Quit option in context menu at (610, 367) on xpath=//li[contains(@class,'context-menu-icon-quit')]
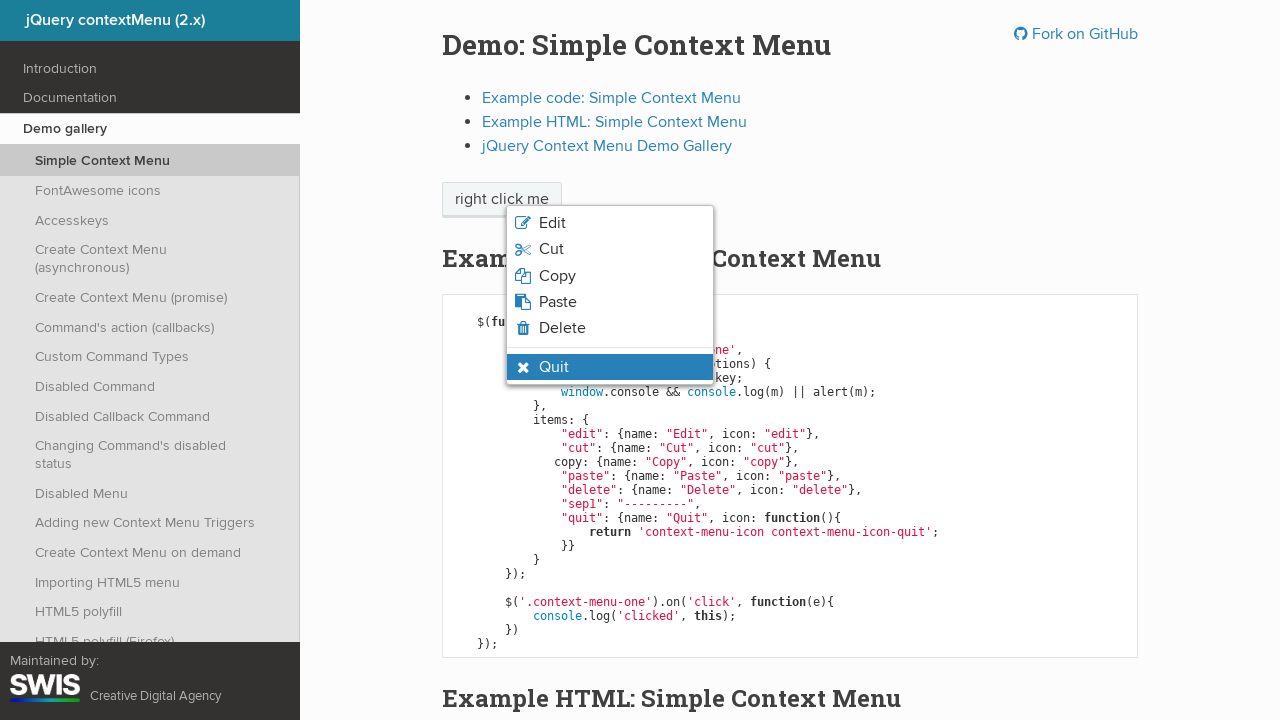

Clicked on Quit option at (610, 367) on xpath=//li[contains(@class,'context-menu-icon-quit')]
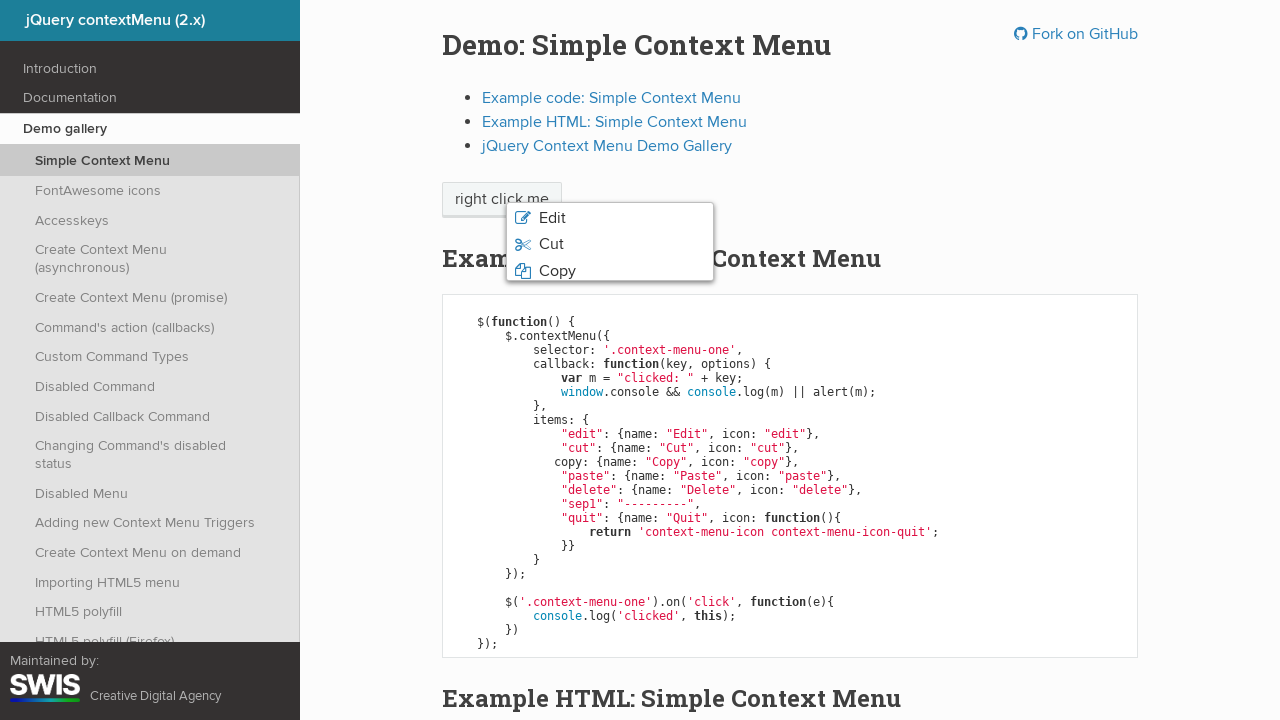

Alert dialog accepted
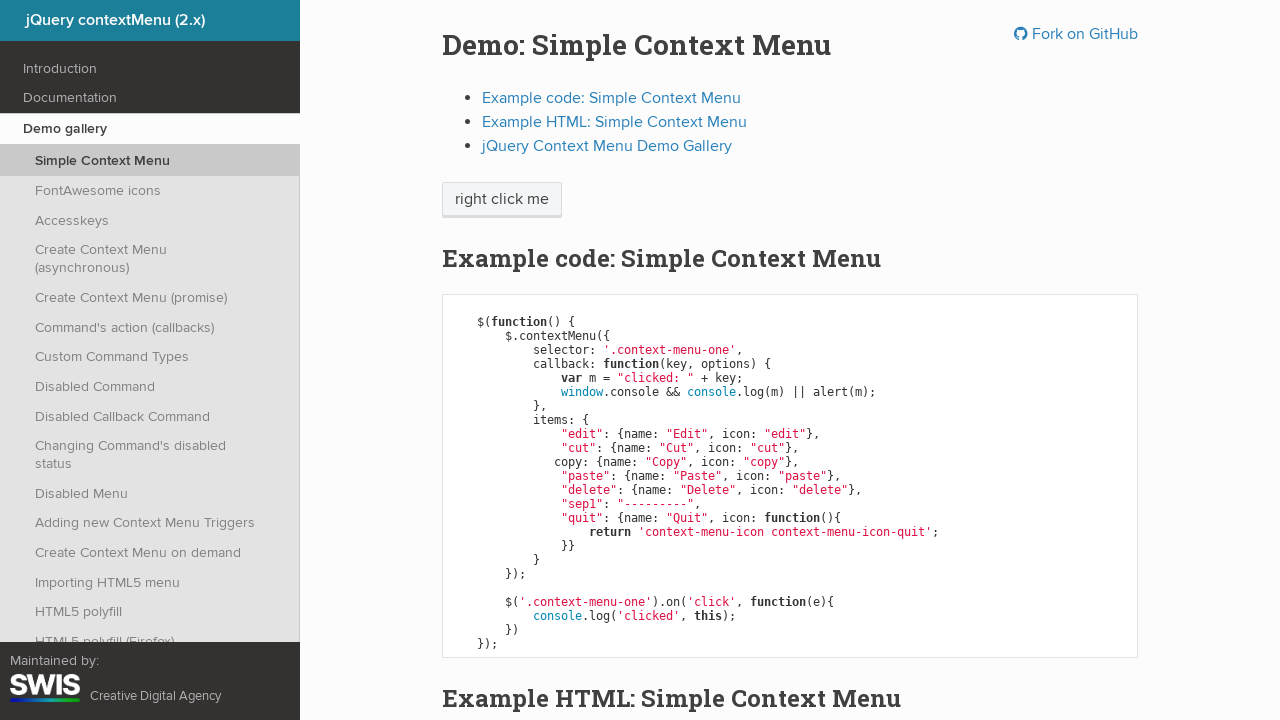

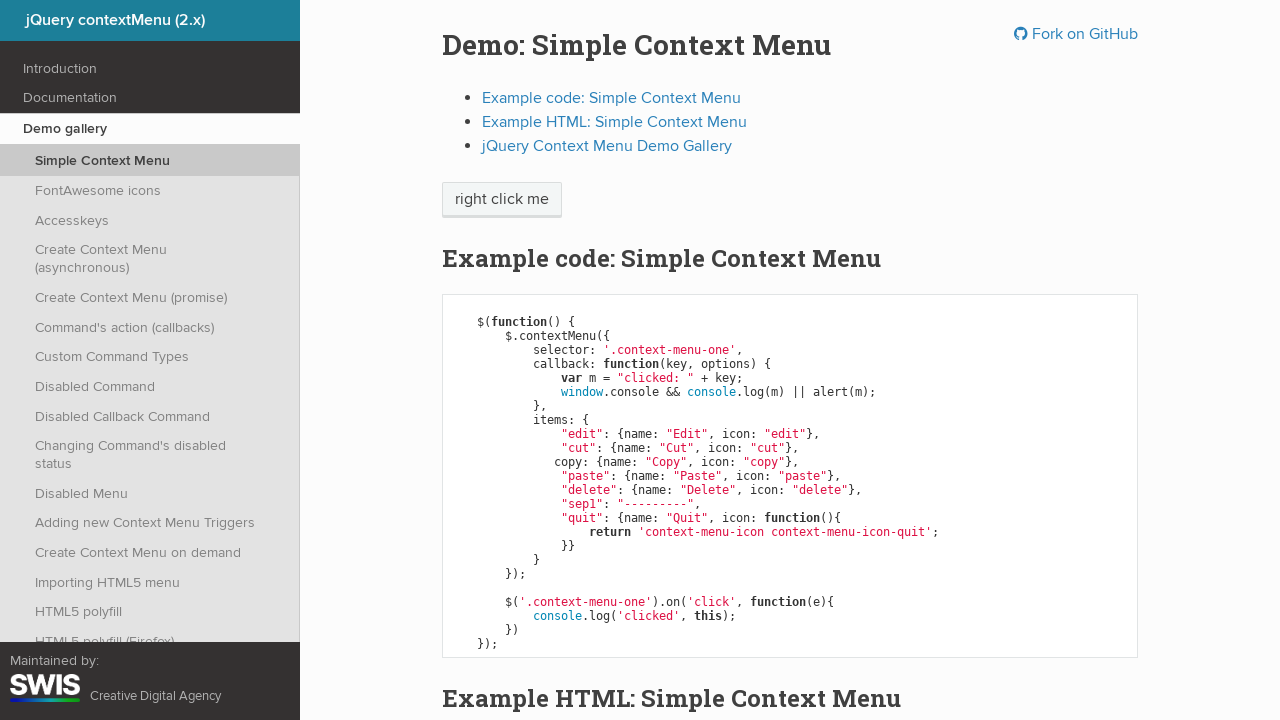